Navigates to a page with loading images and waits for the loading process to complete by checking for "Done!" text

Starting URL: https://bonigarcia.dev/selenium-webdriver-java/loading-images.html

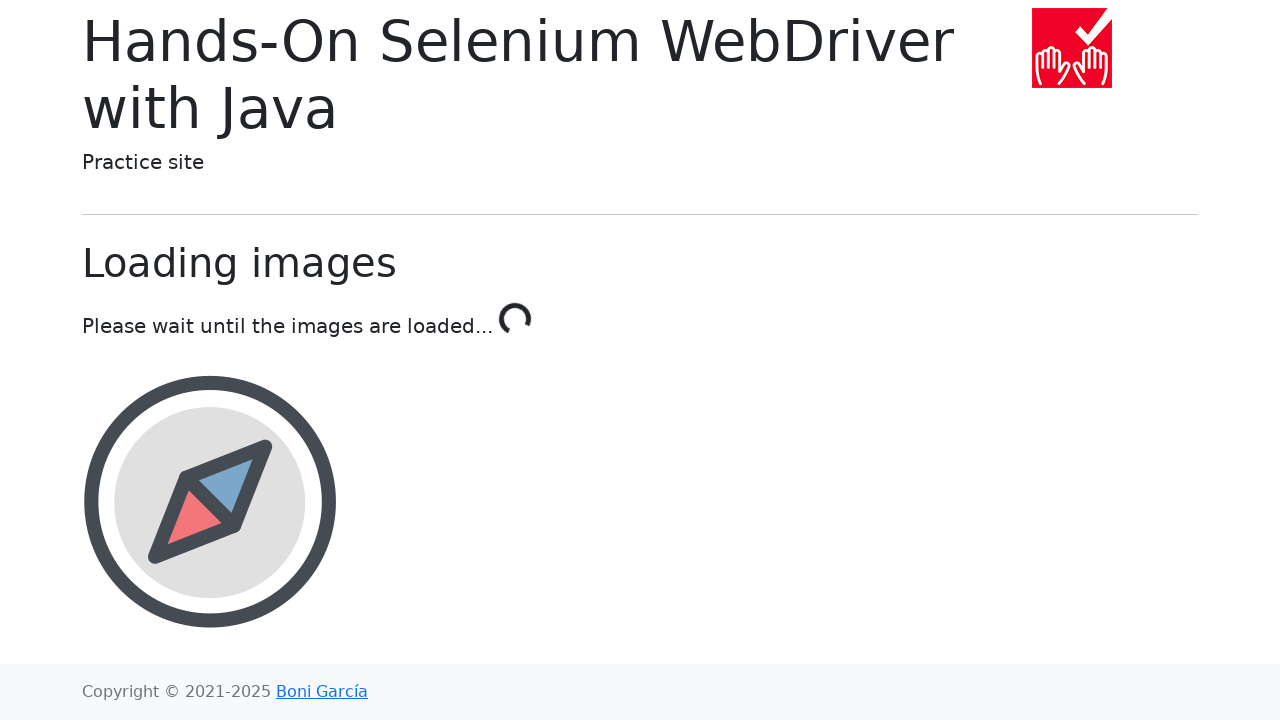

Waited for loading to complete - 'Done!' text appeared
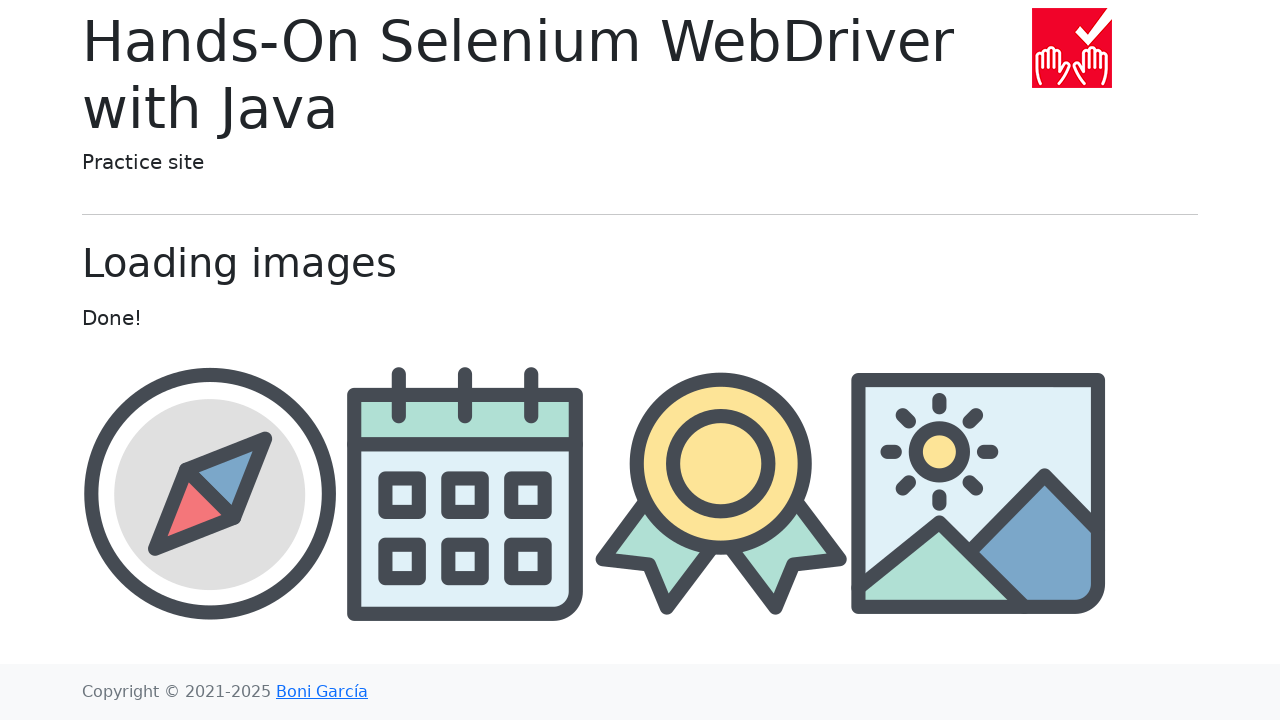

Award image element became visible
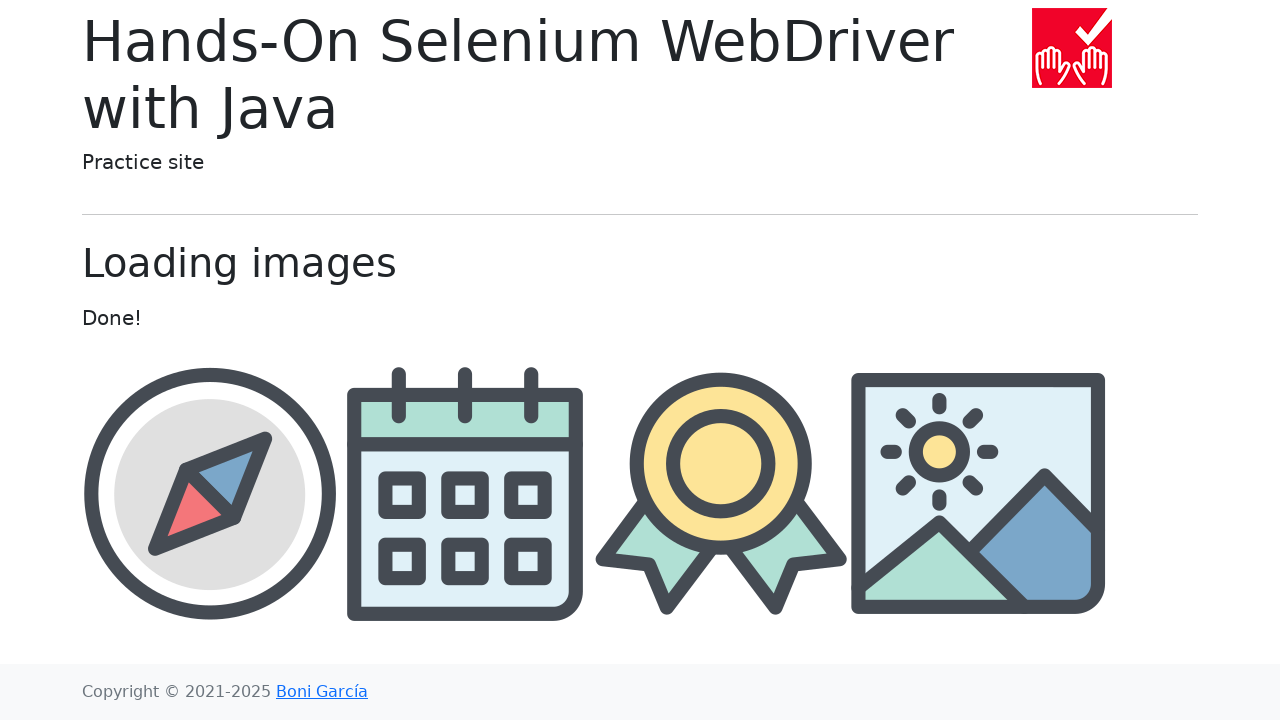

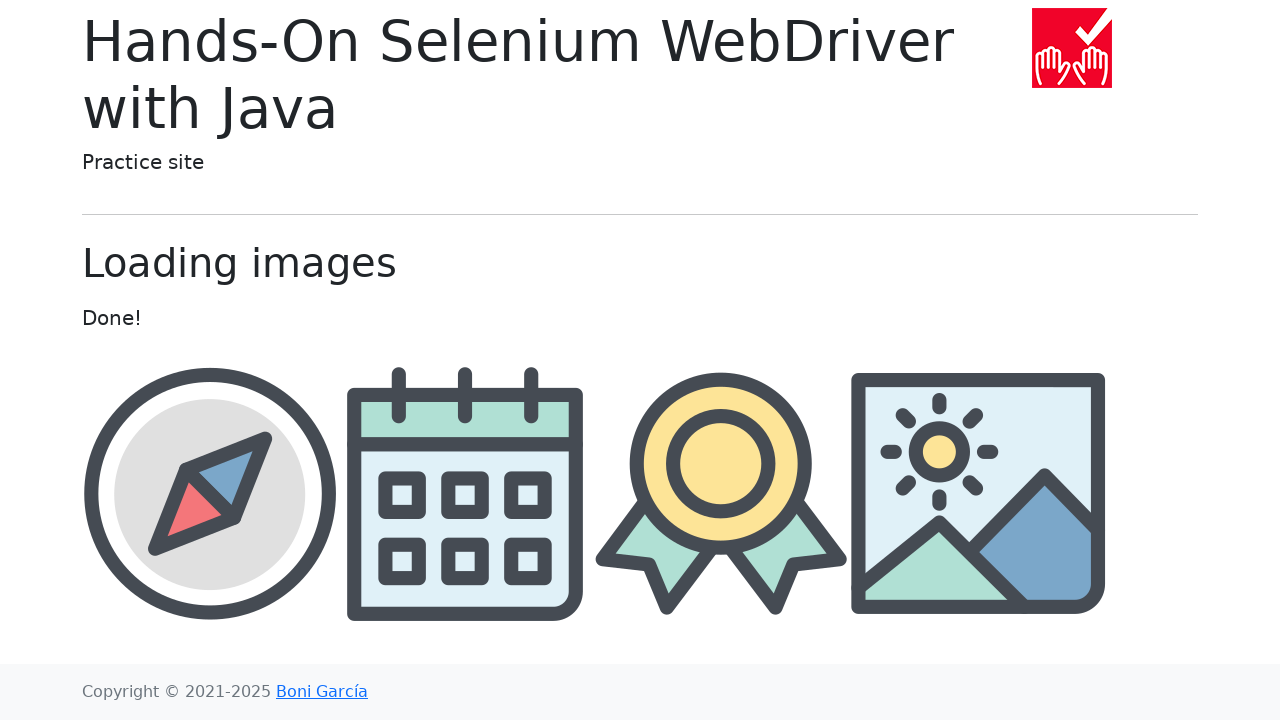